Tests large modal dialog by opening it, extracting text, and closing it

Starting URL: https://www.tutorialspoint.com/selenium/practice/browser-windows.php

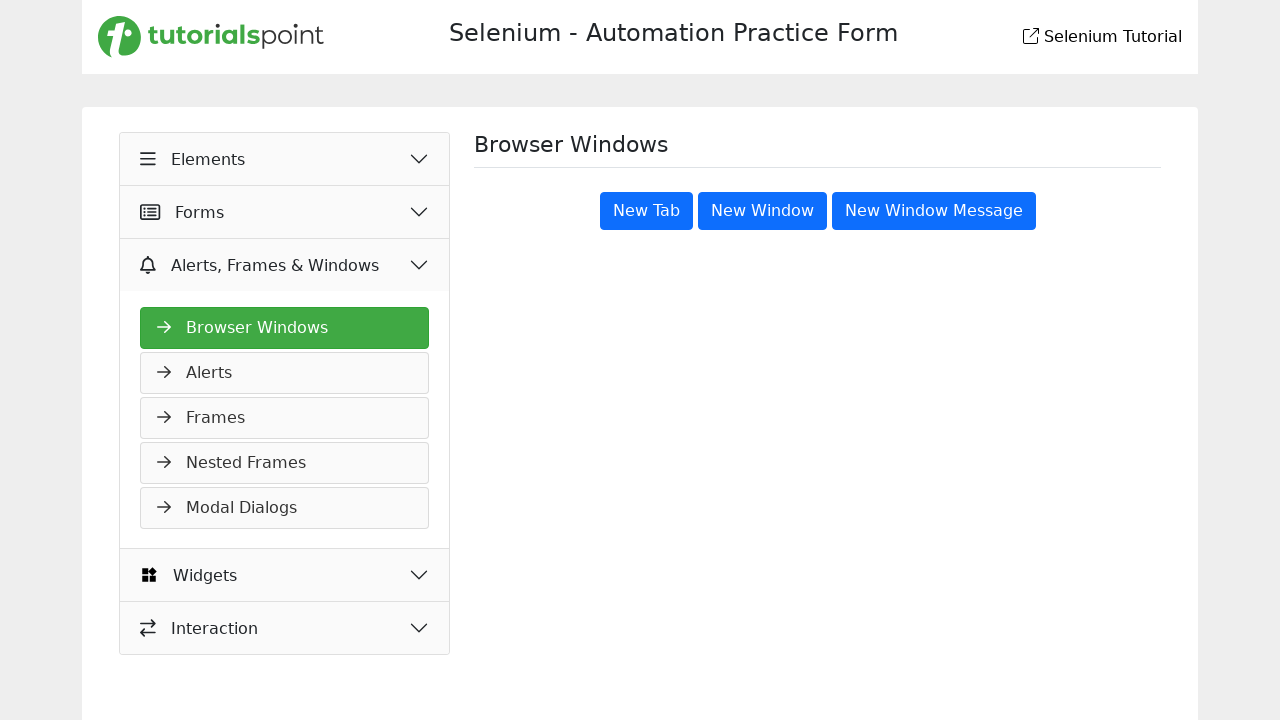

Clicked 'Alerts, Frames & Windows' button at (285, 265) on xpath=//button[normalize-space()='Alerts, Frames & Windows']
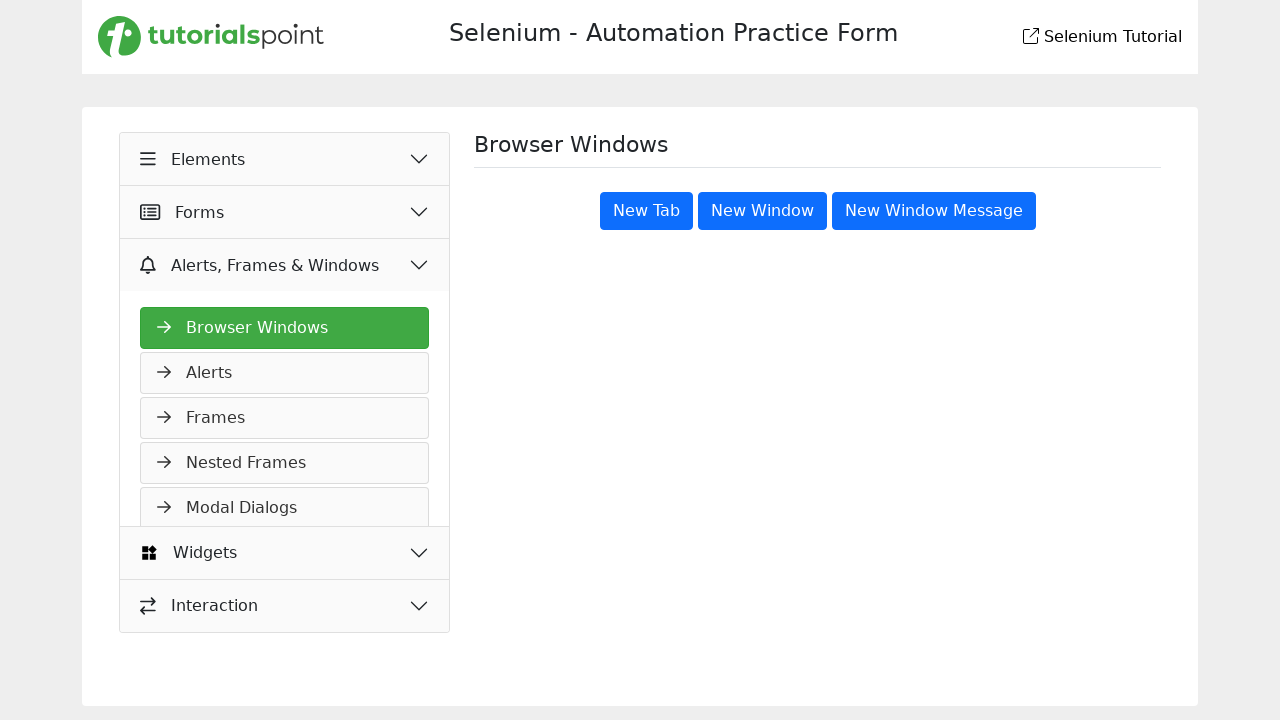

Waited 1000ms for page to load
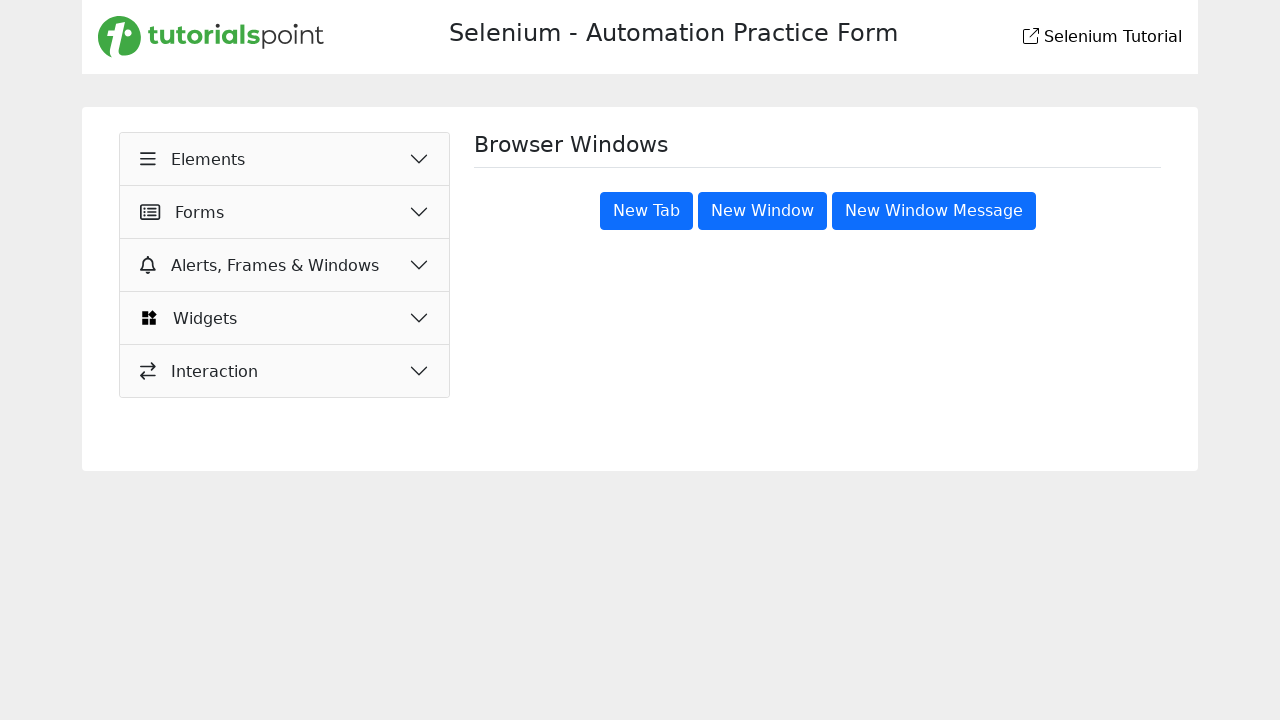

Clicked 'Alerts, Frames & Windows' button again at (285, 265) on xpath=//button[normalize-space()='Alerts, Frames & Windows']
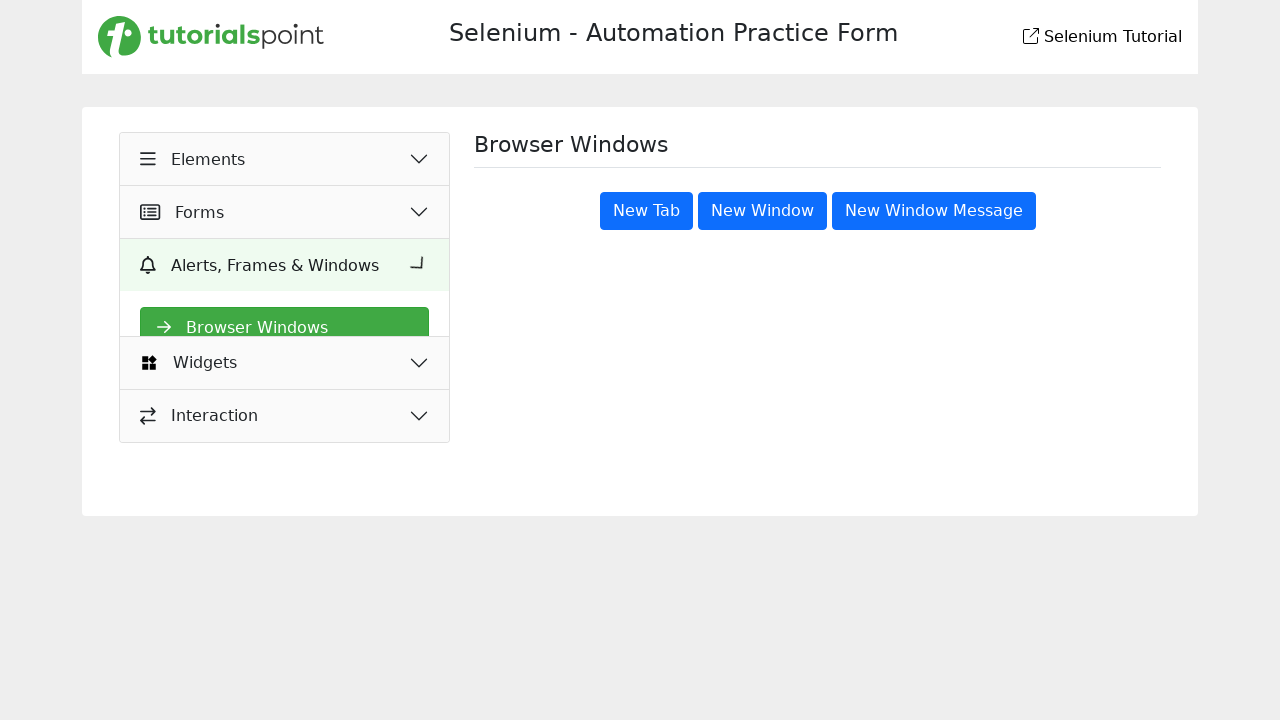

Clicked 'Modal Dialogs' link at (285, 508) on xpath=//a[normalize-space()='Modal Dialogs']
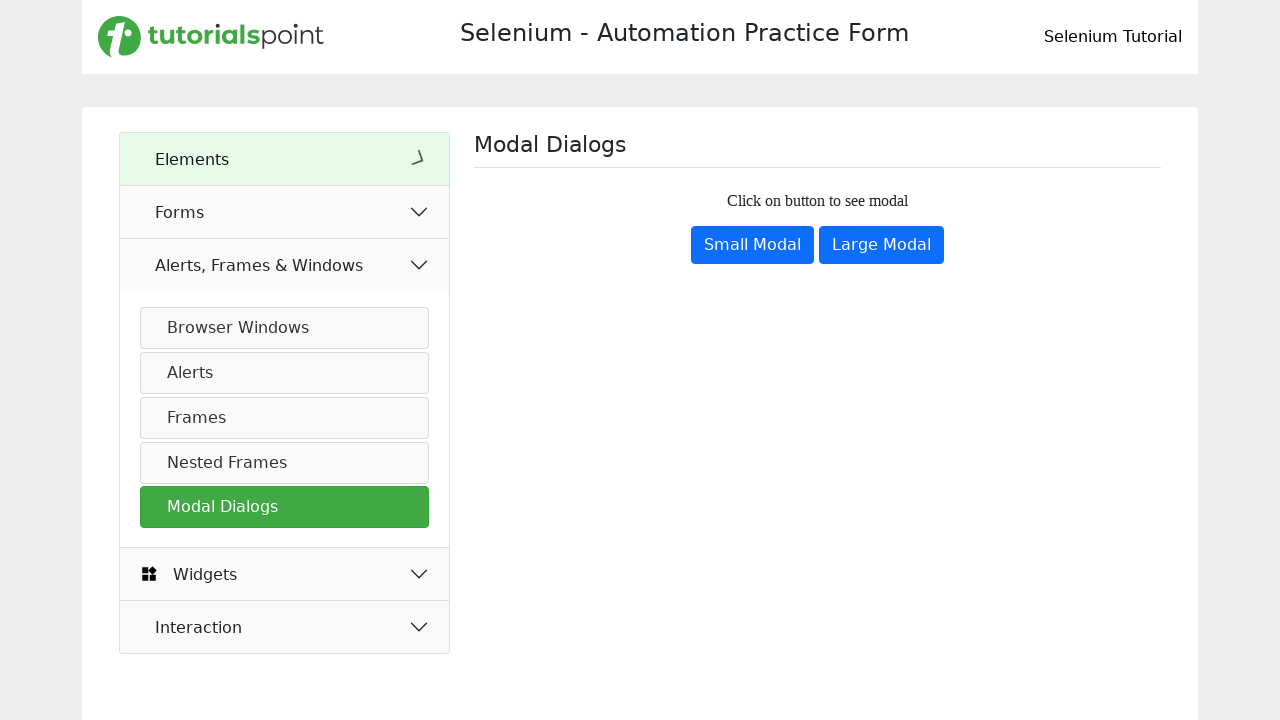

Clicked 'Large Modal' button to open modal dialog at (882, 245) on xpath=//button[normalize-space()='Large Modal']
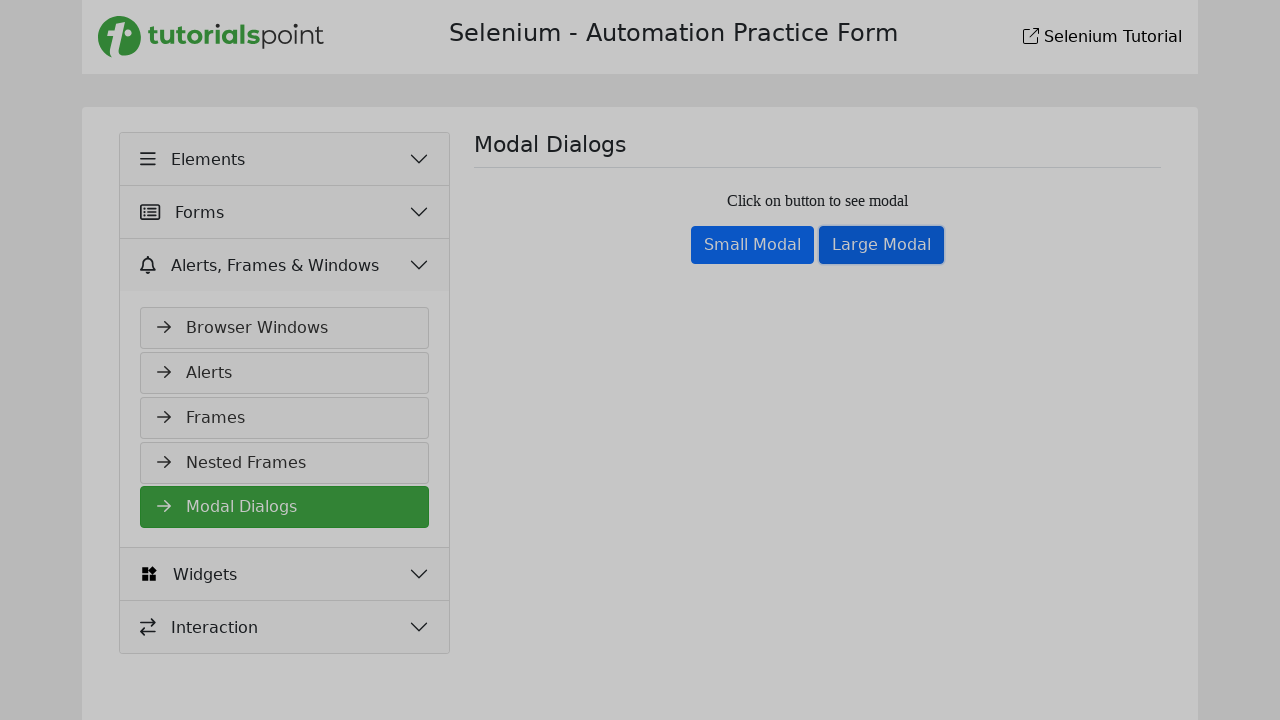

Large modal dialog loaded and visible
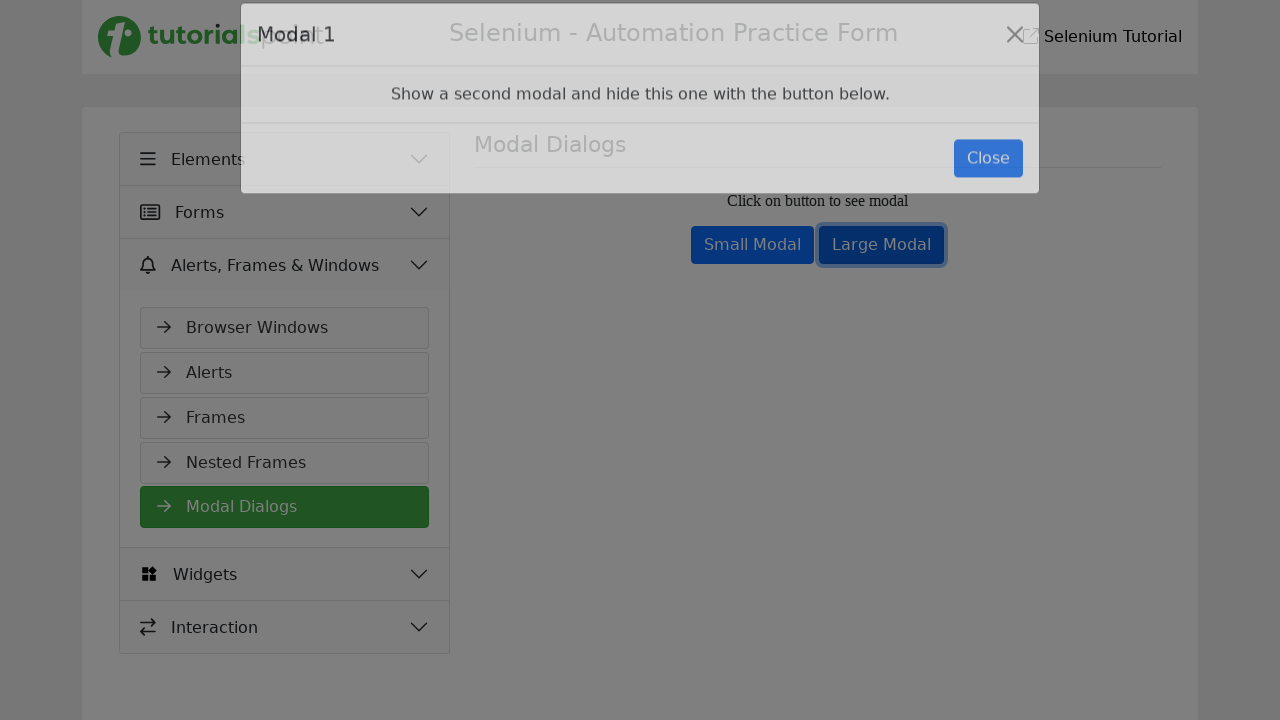

Extracted modal text content
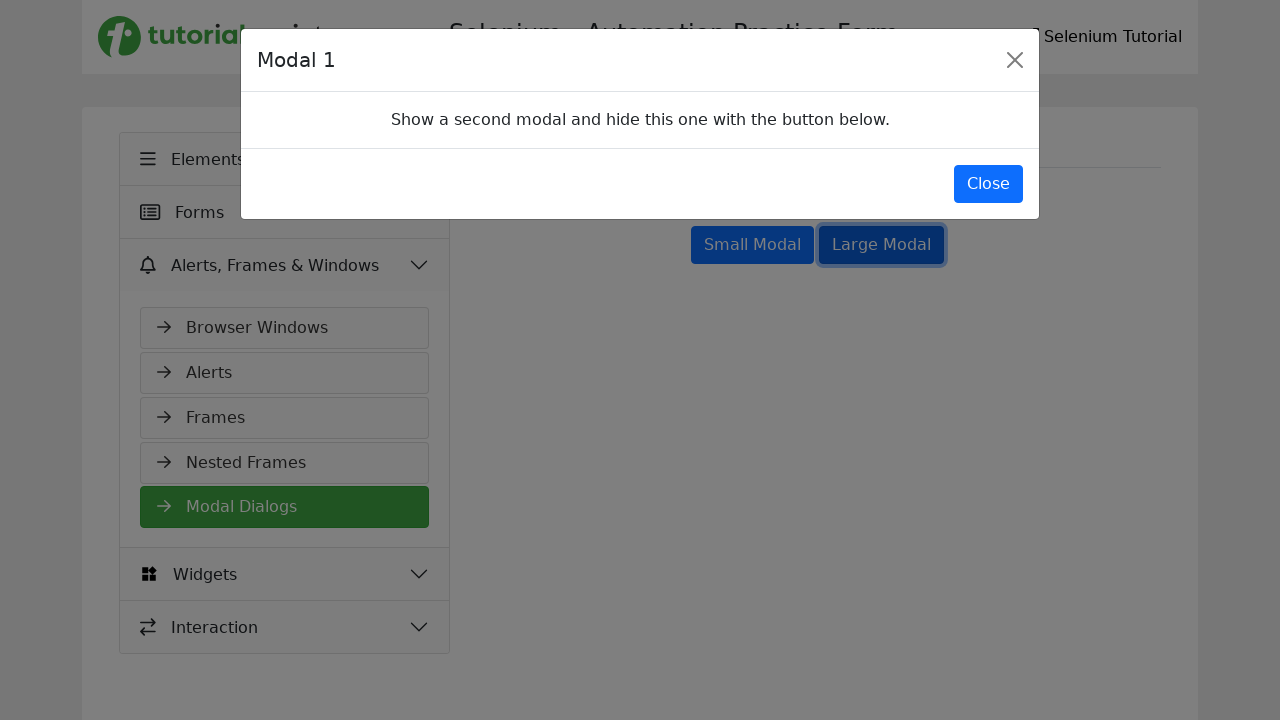

Clicked to close the large modal dialog at (640, 120) on xpath=//*[@id='exampleModalLg']/div/div/div[2]
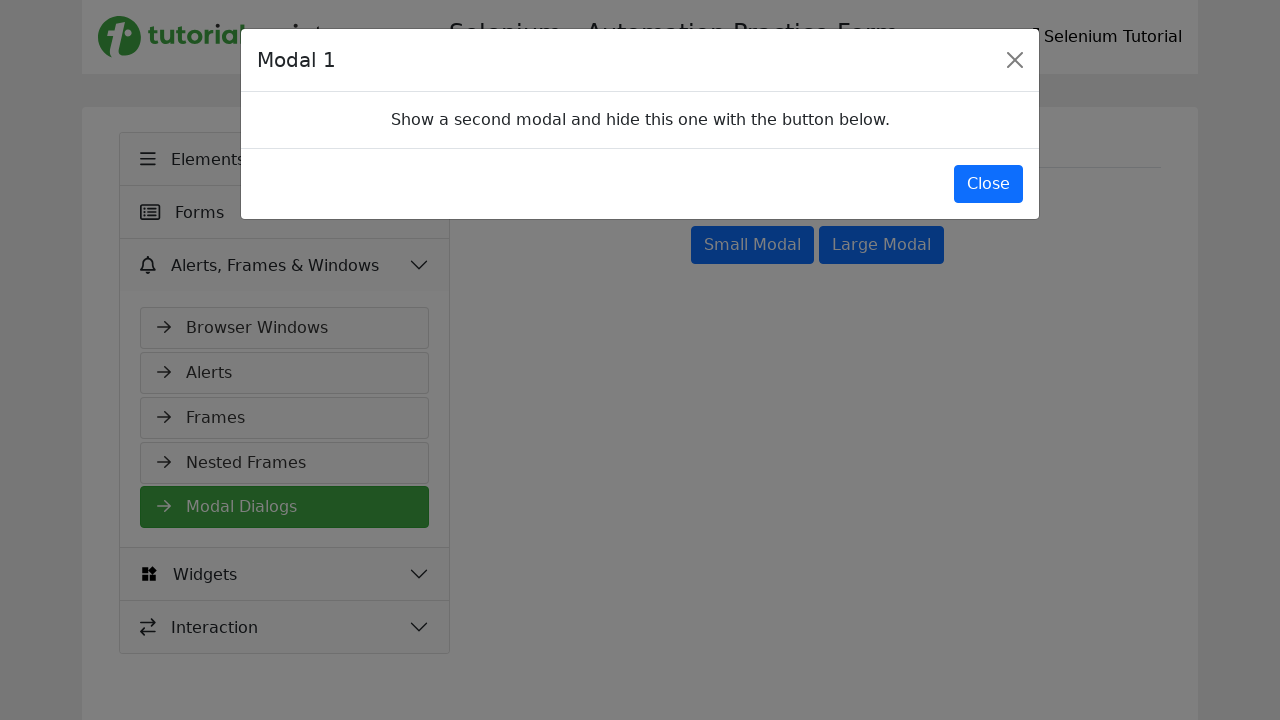

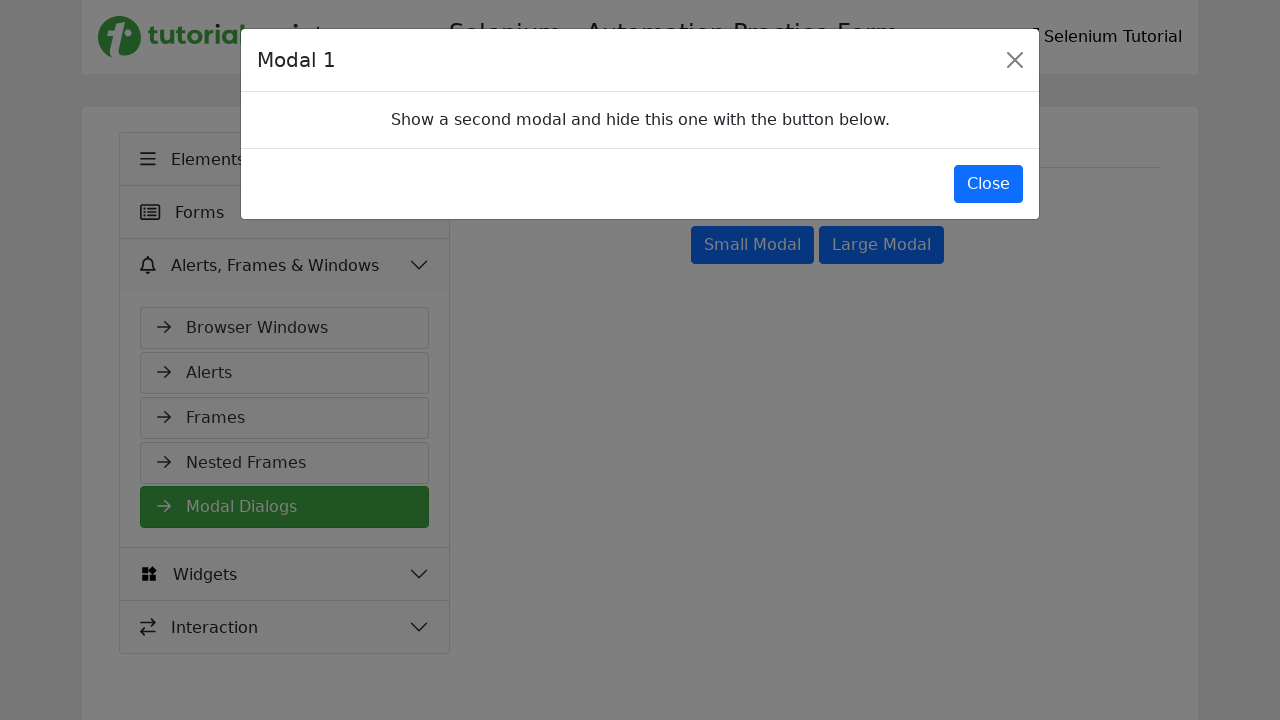